Performs a drag and drop action from the draggable element to the droppable element

Starting URL: https://crossbrowsertesting.github.io/drag-and-drop

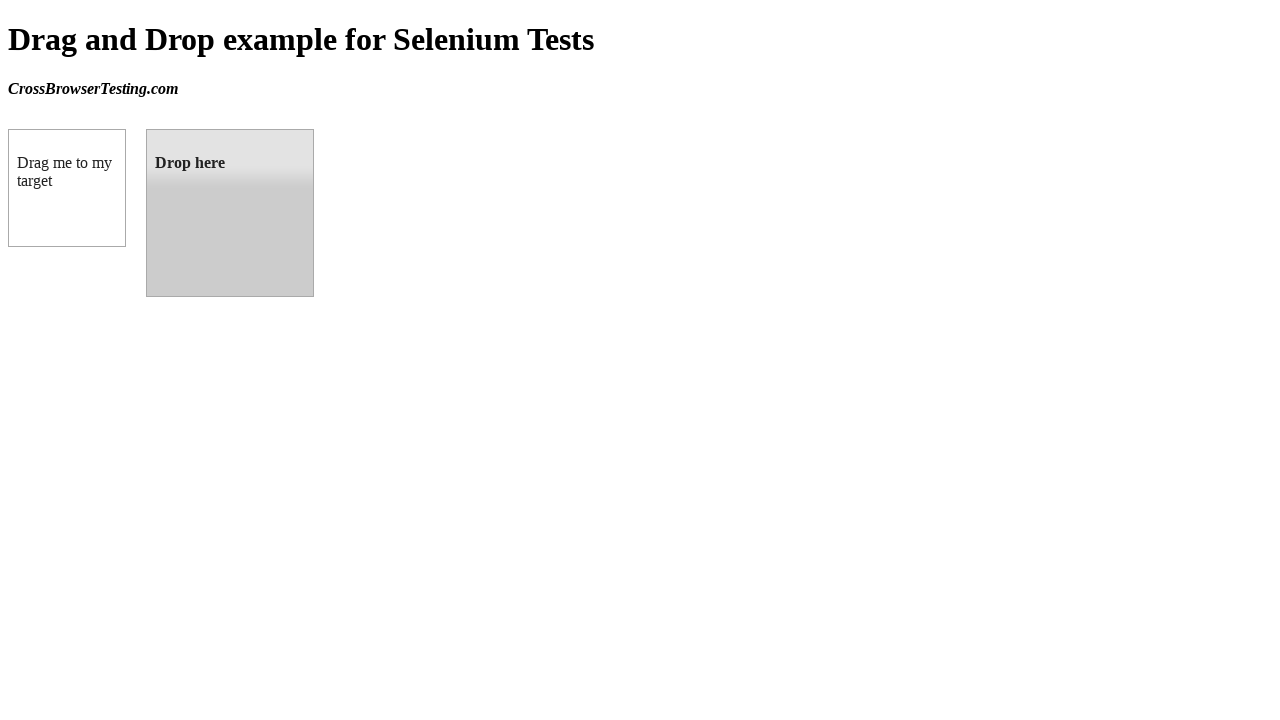

Located the draggable element
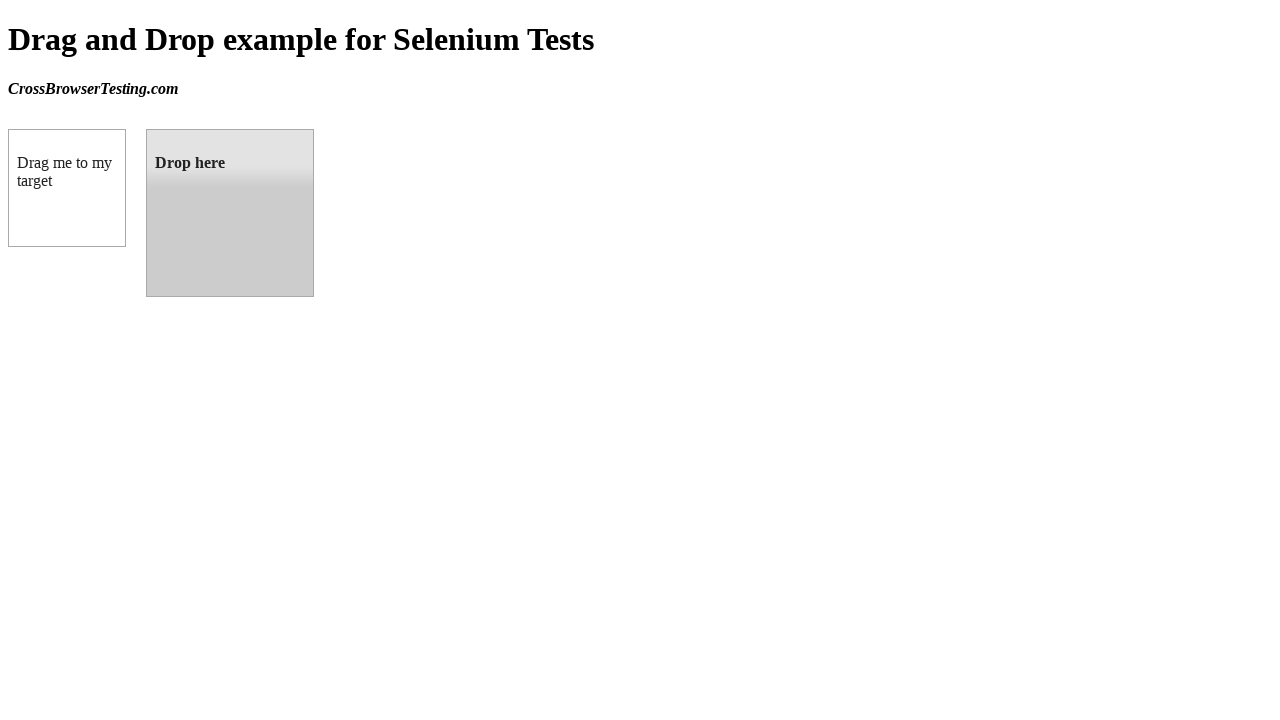

Located the droppable element
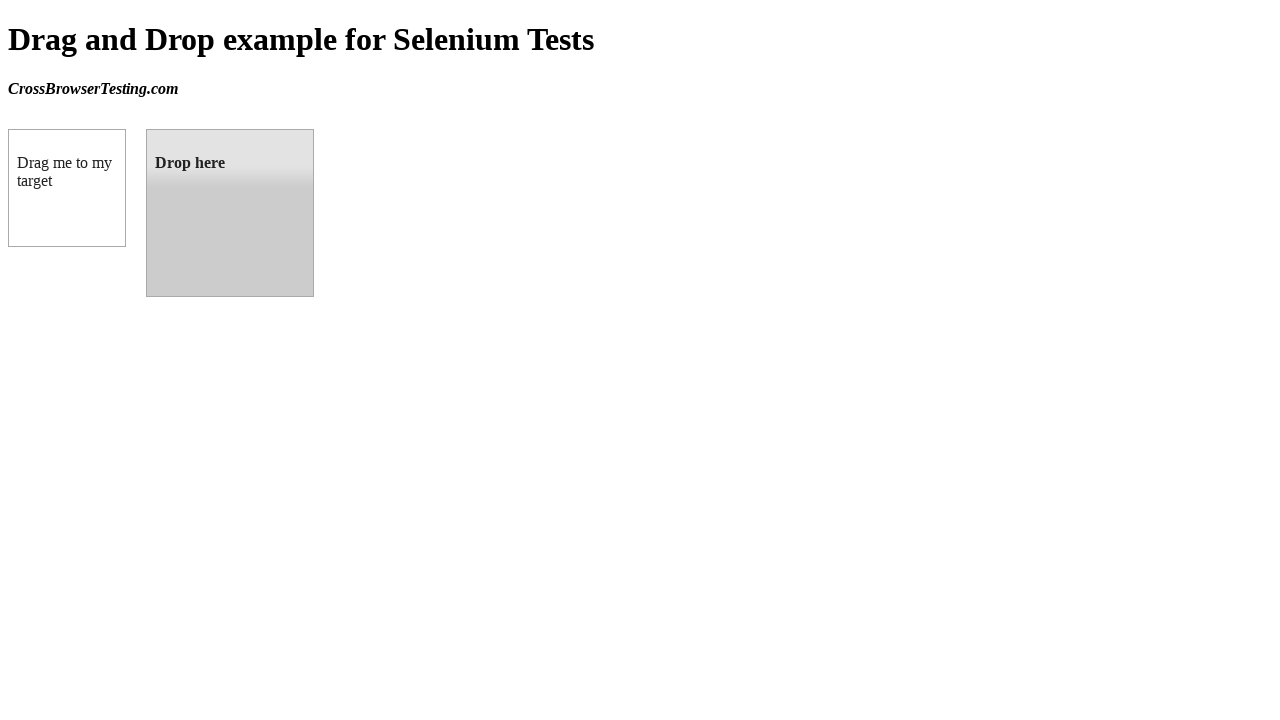

Dragged the draggable element to the droppable element at (230, 213)
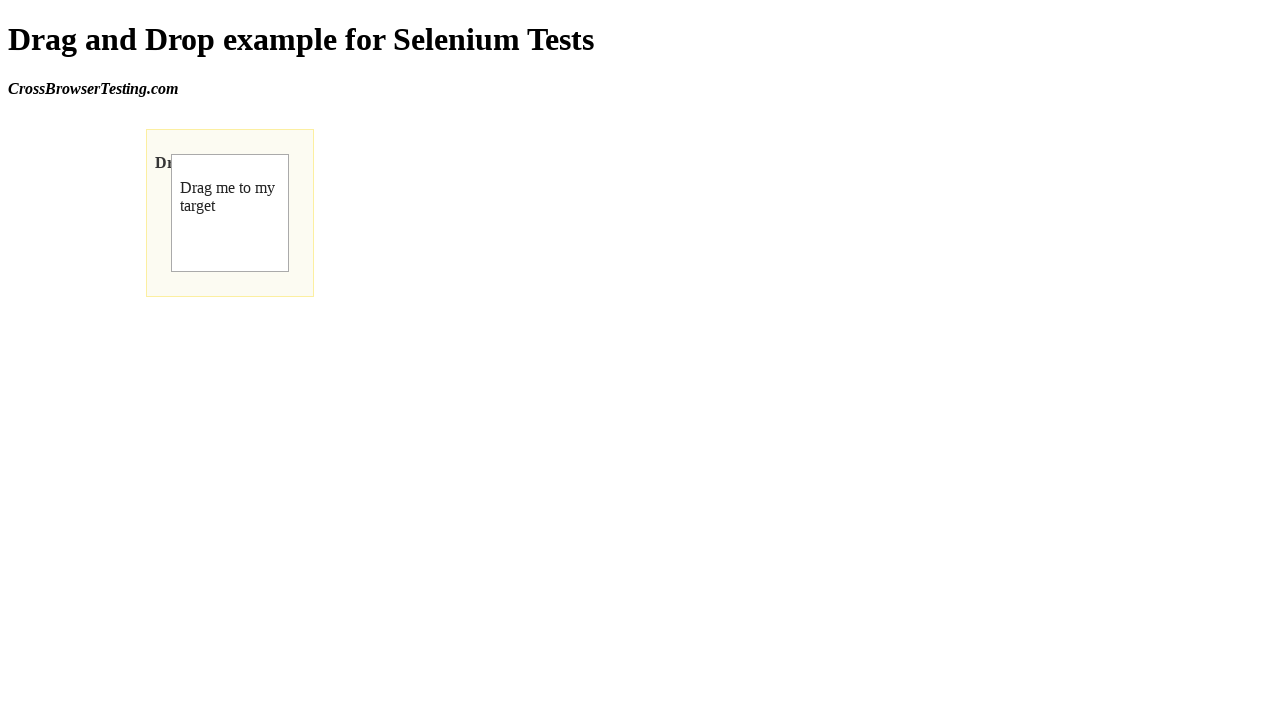

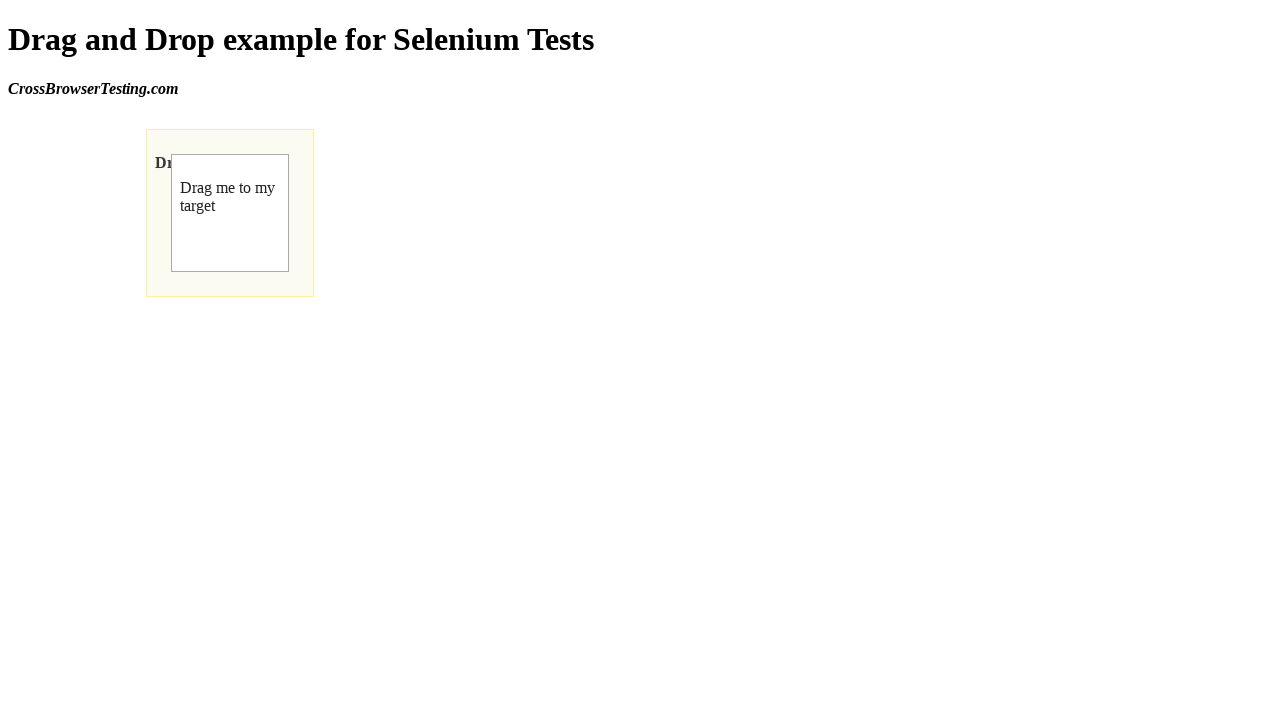